Tests explicit wait functionality by clicking a button to enable a checkbox, waiting for the checkbox to become clickable, and then clicking it

Starting URL: https://omayo.blogspot.com/

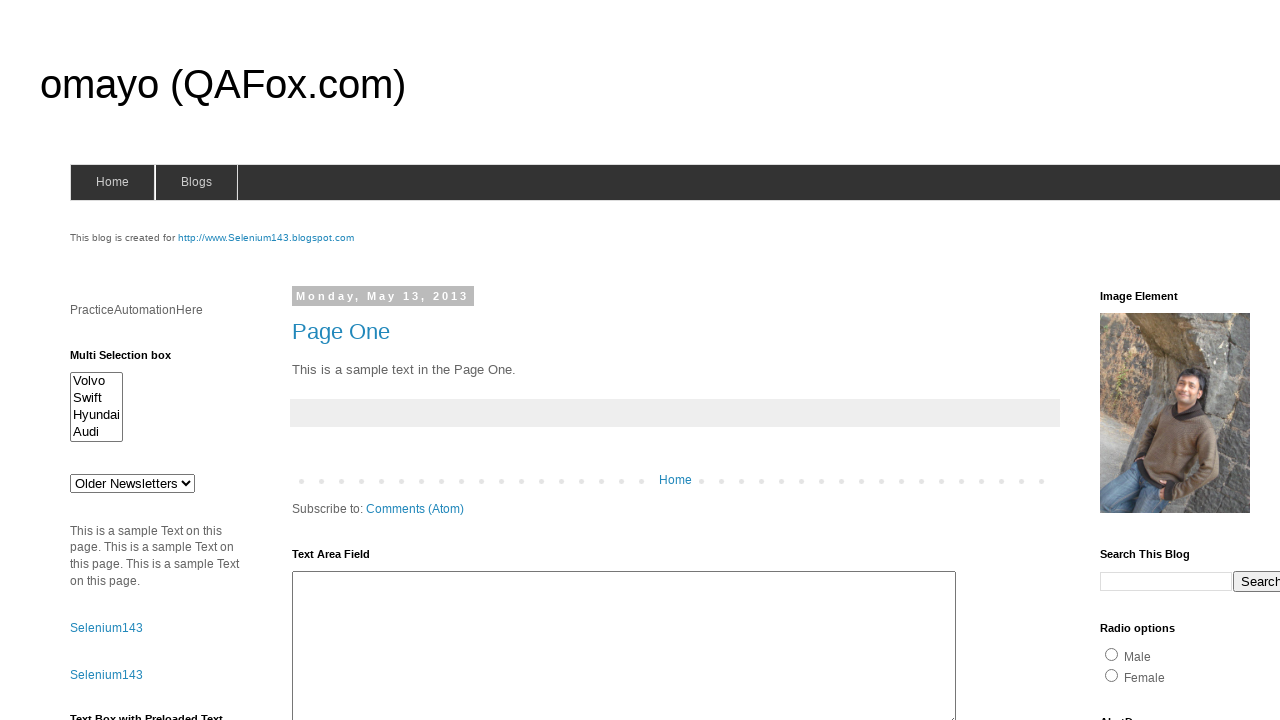

Clicked button to enable checkbox at (109, 528) on xpath=//*[@id='HTML47']/div[1]/button
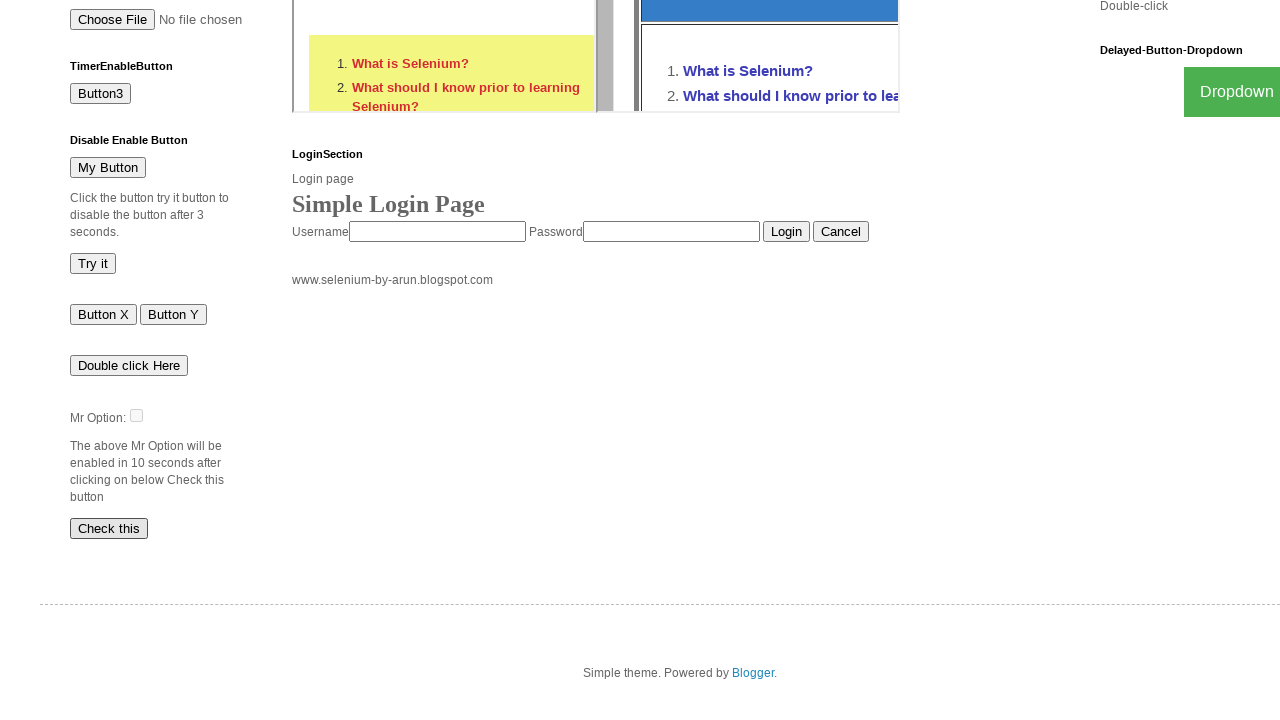

Located checkbox element with ID 'dte'
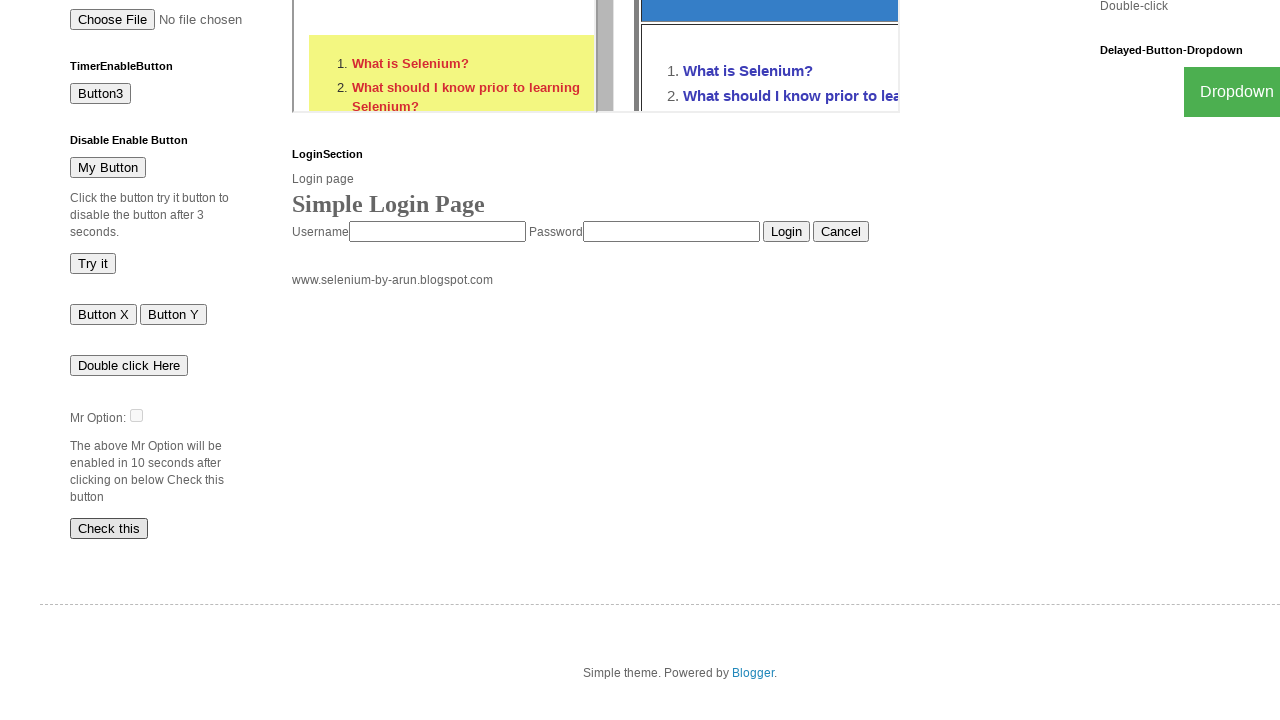

Waited for checkbox to become visible
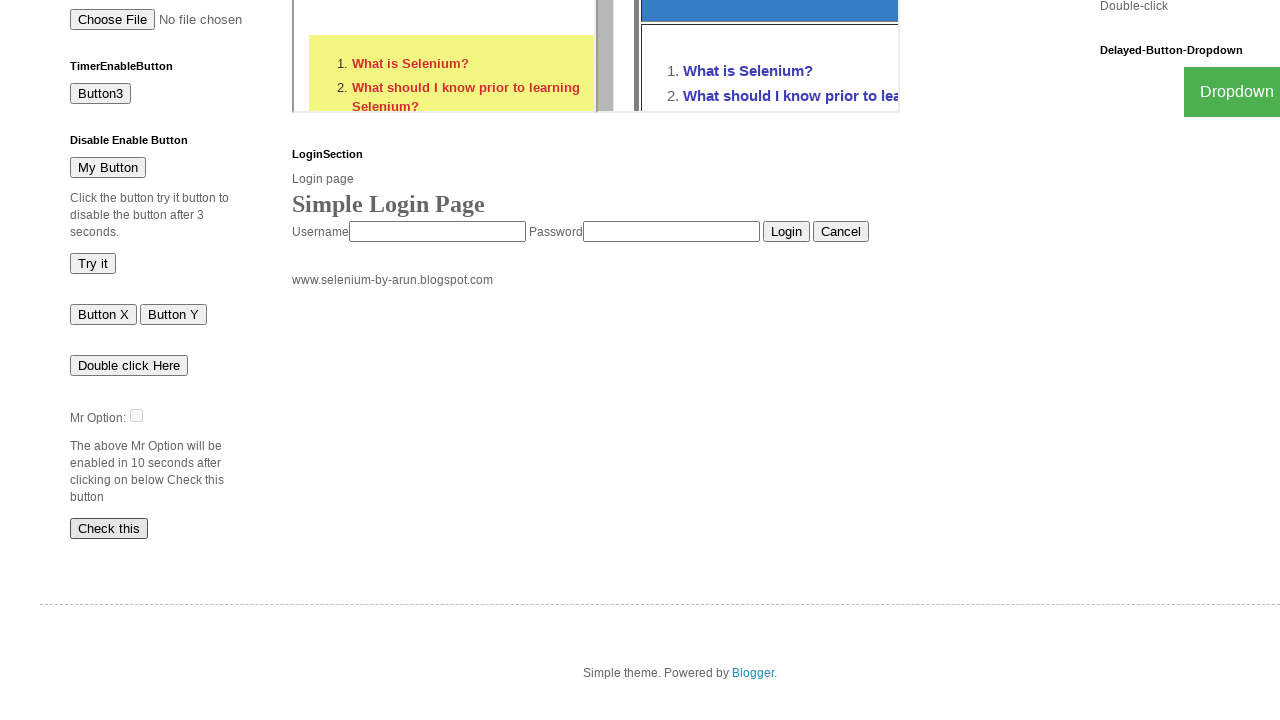

Clicked the now-visible checkbox at (136, 415) on #dte
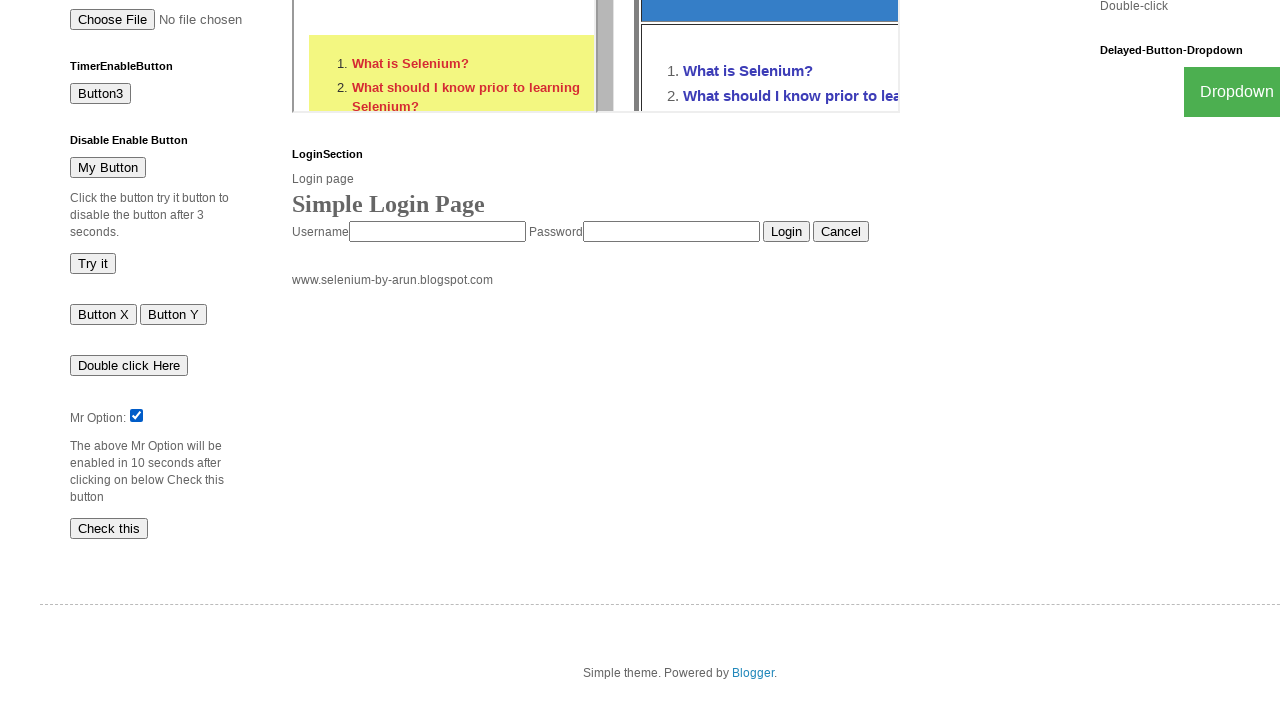

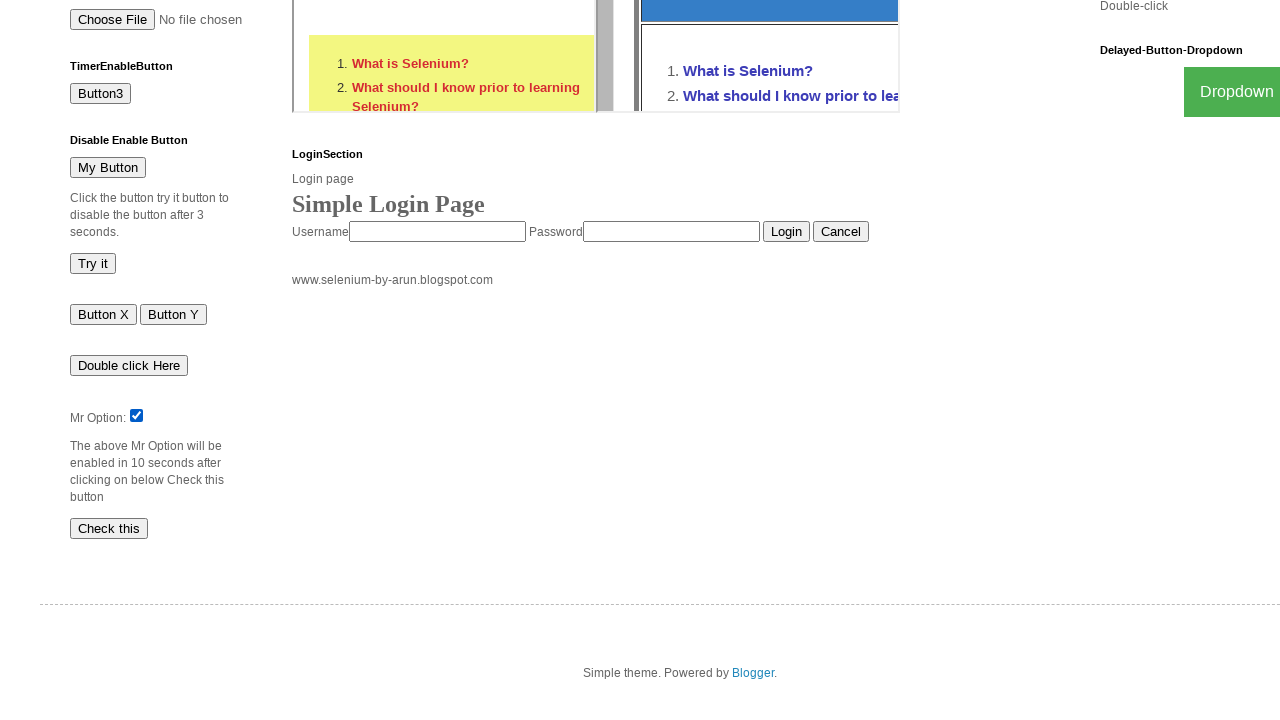